Tests JavaScript confirm alert functionality by clicking a button to trigger a confirm dialog, accepting the alert, and verifying the output message displays the expected confirmation text.

Starting URL: https://www.hyrtutorials.com/p/alertsdemo.html

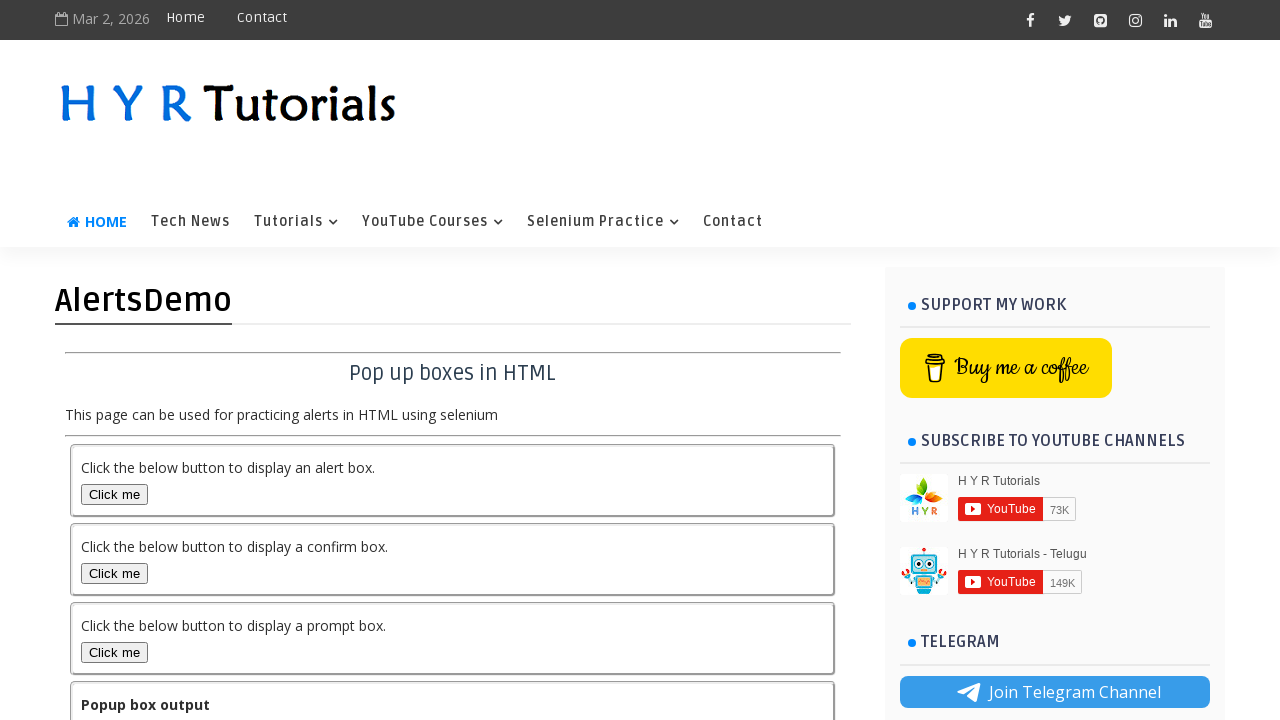

Waited 2 seconds for page to load
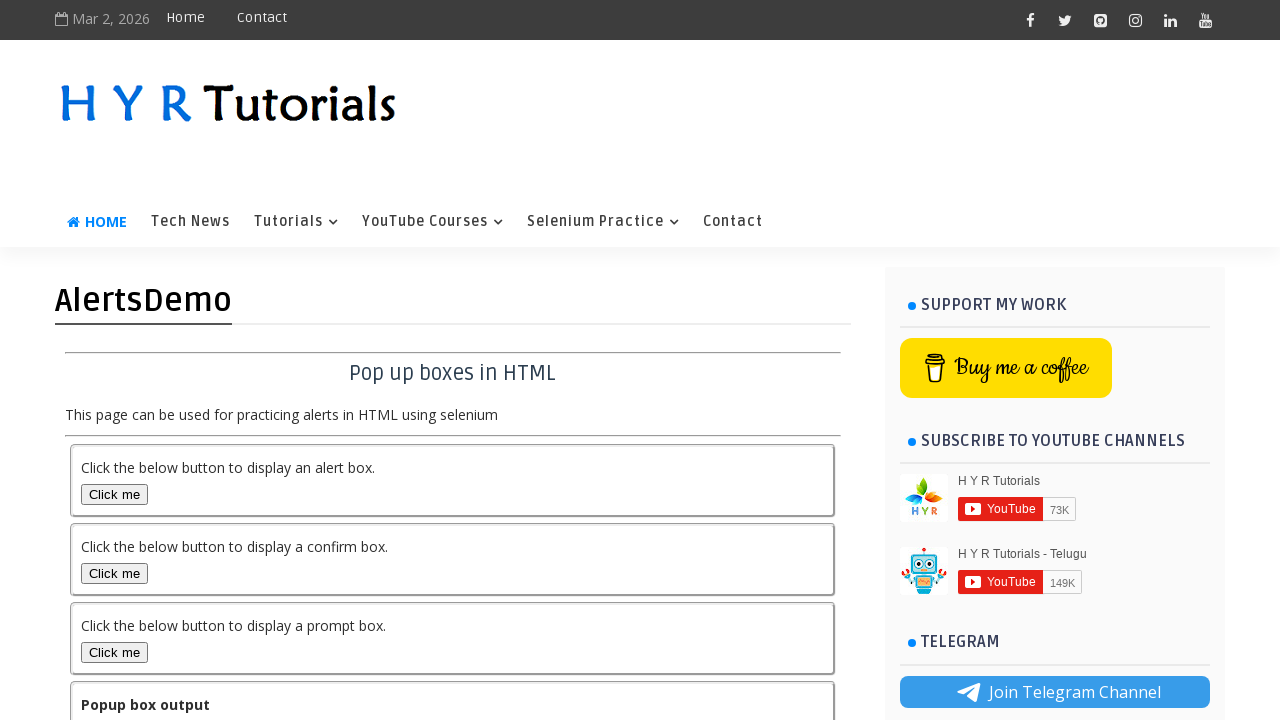

Clicked confirm box button to trigger alert at (114, 573) on xpath=//*[@id='confirmBox']
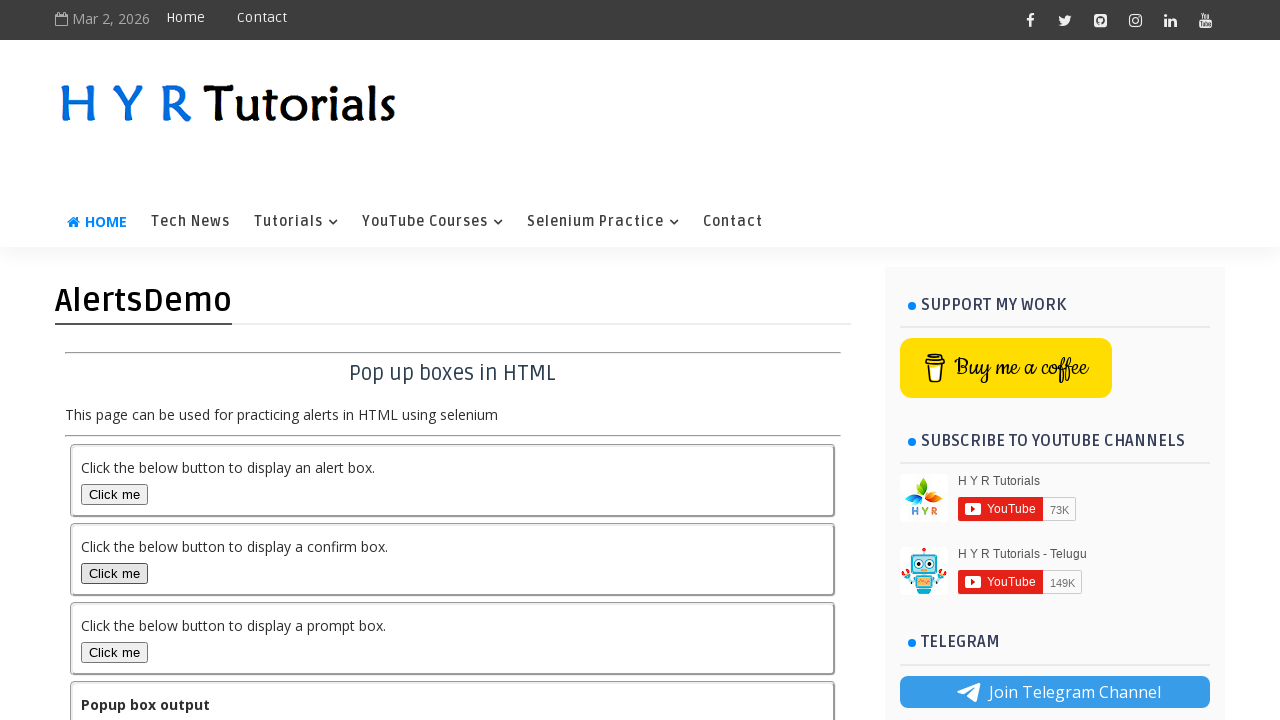

Set up dialog handler to accept confirm alert
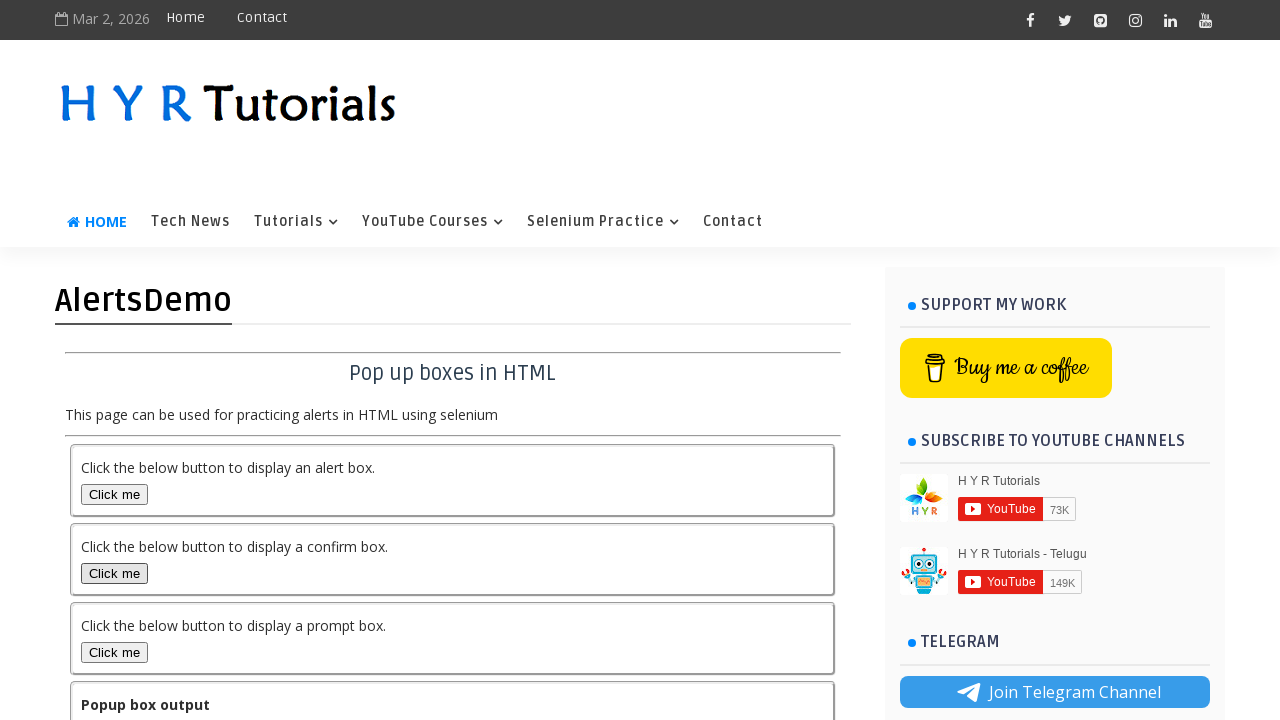

Clicked confirm box button again to trigger dialog with handler active at (114, 573) on #confirmBox
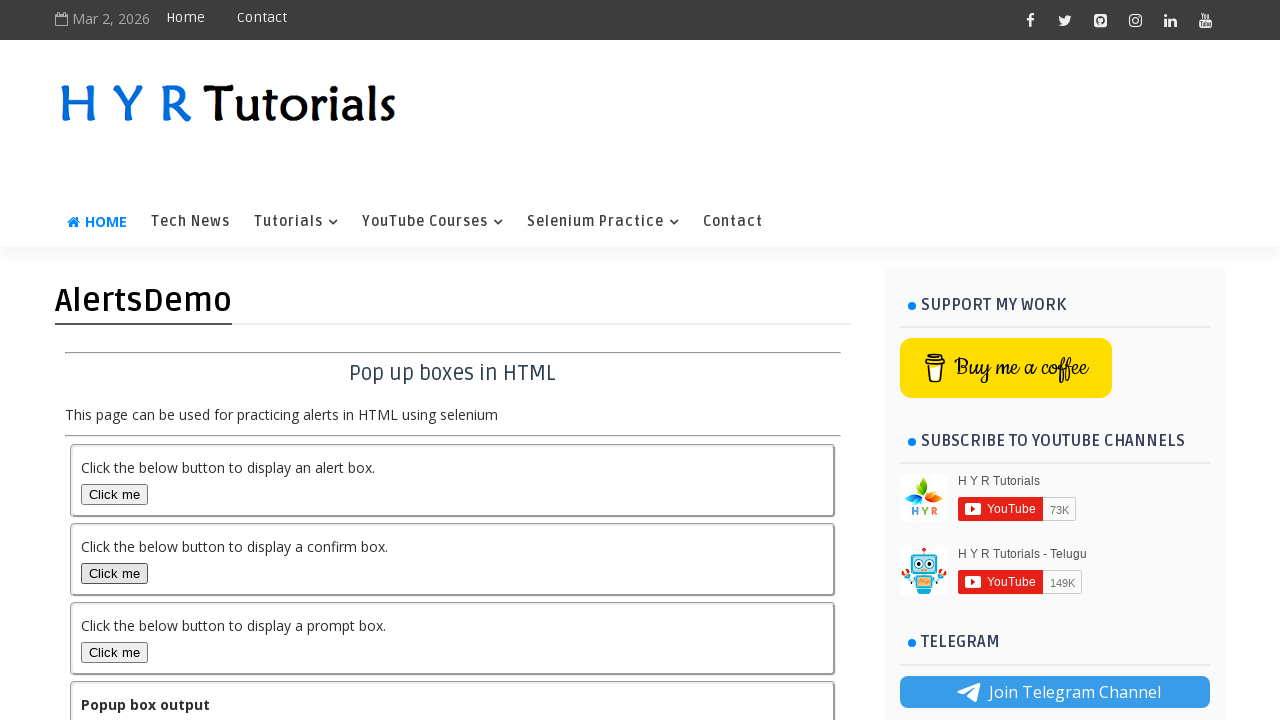

Waited for dialog to be handled
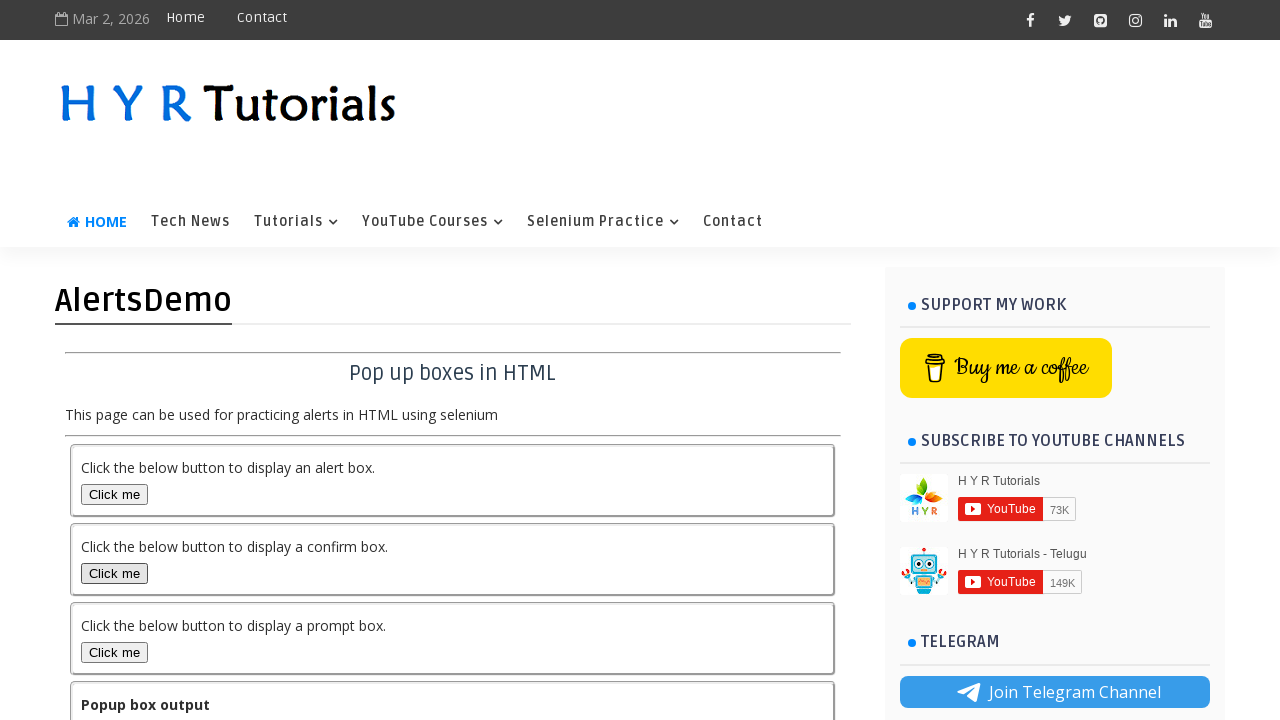

Scrolled down to see output message
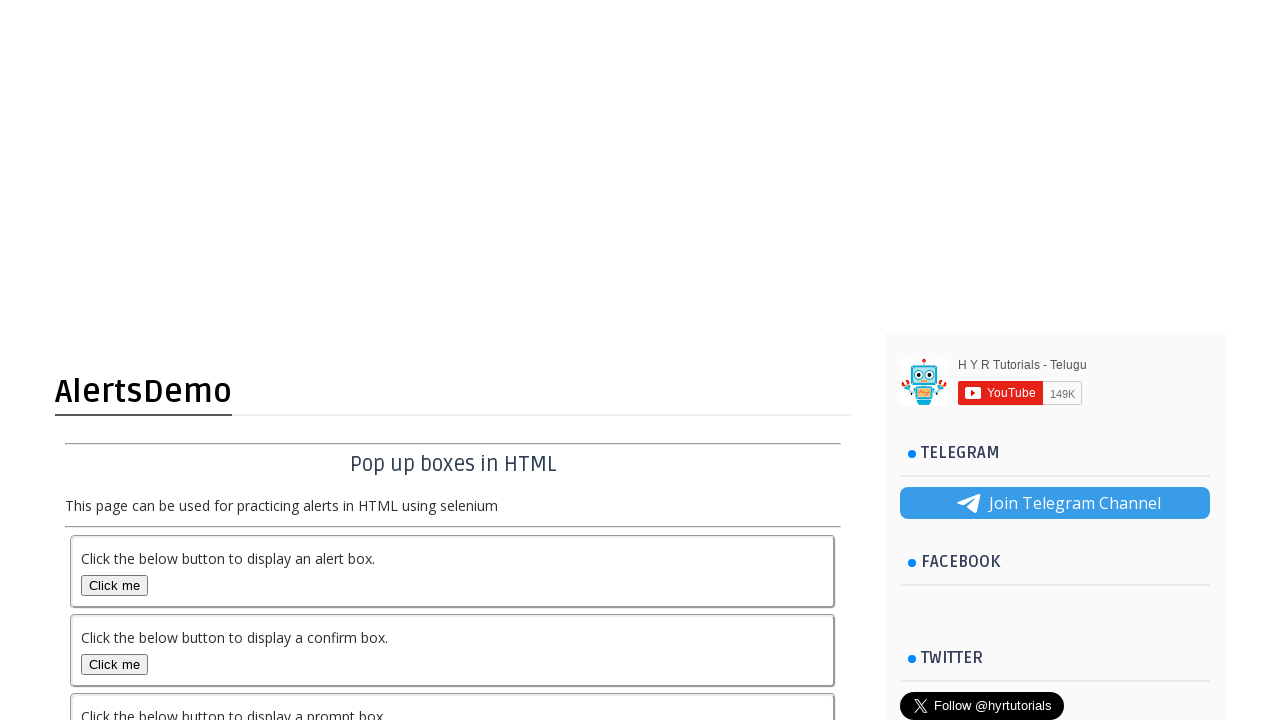

Waited 2 seconds for output to be visible
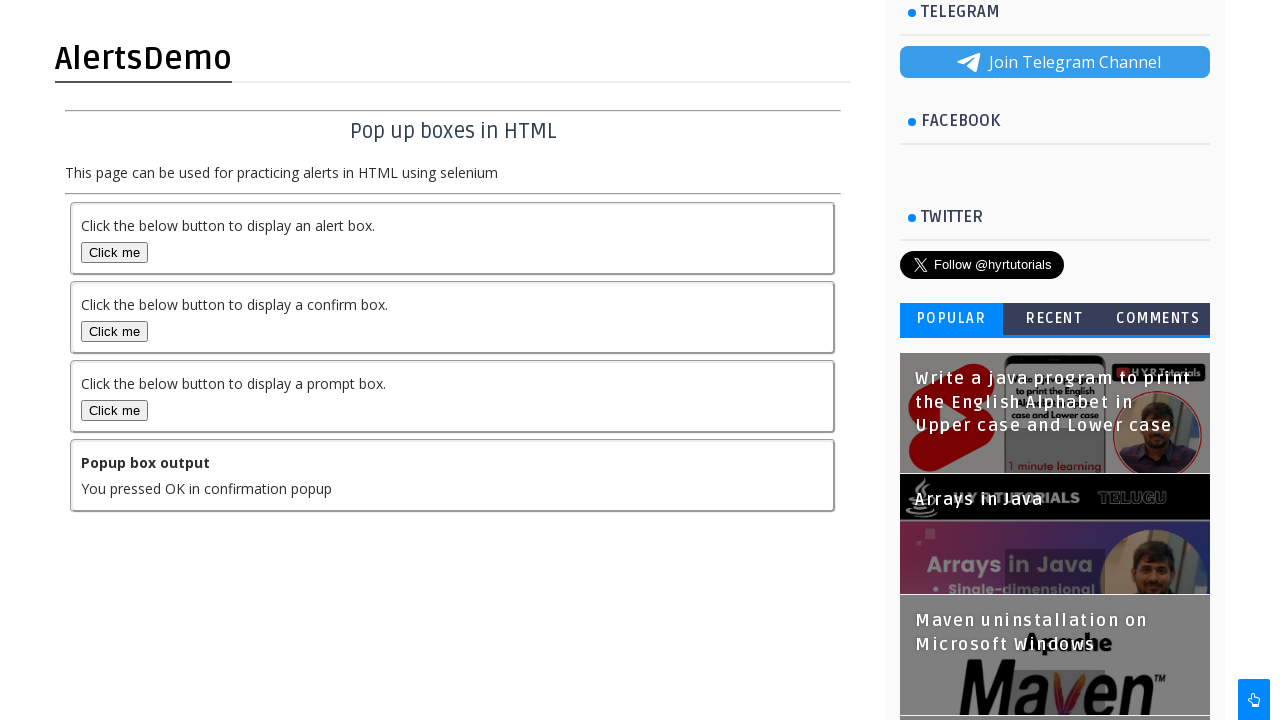

Verified output message displays 'You pressed OK in confirmation popup'
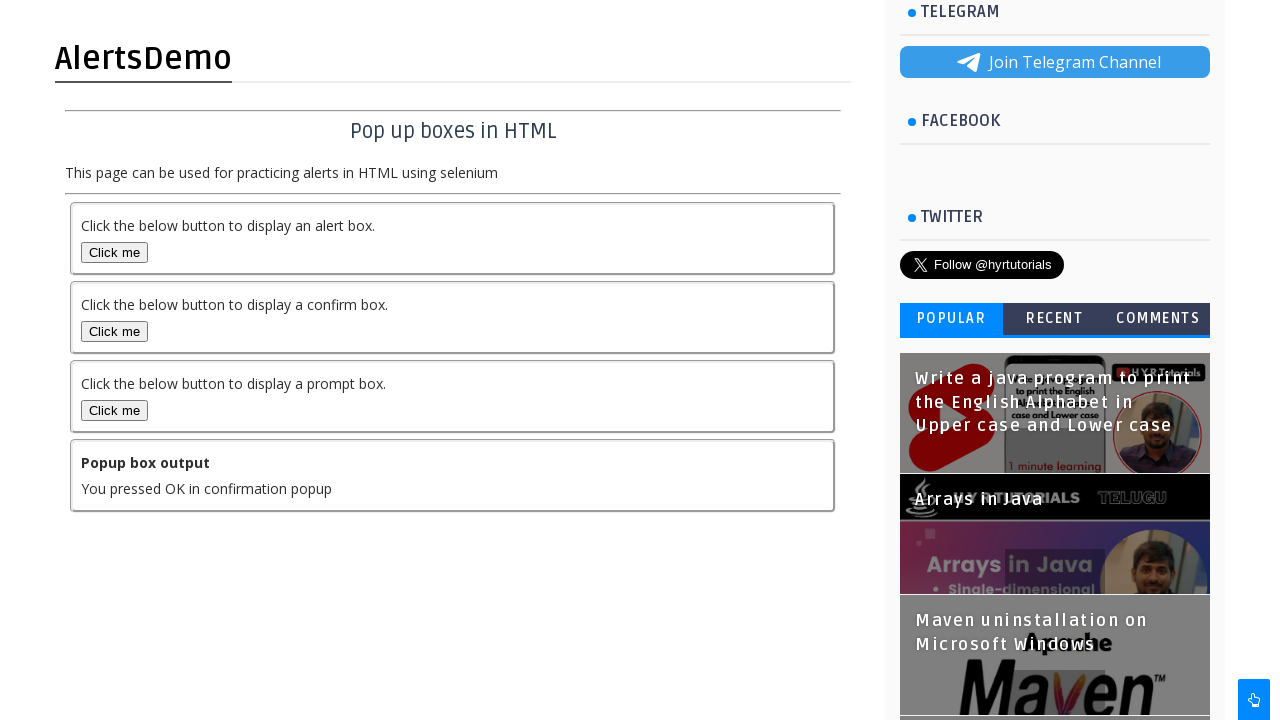

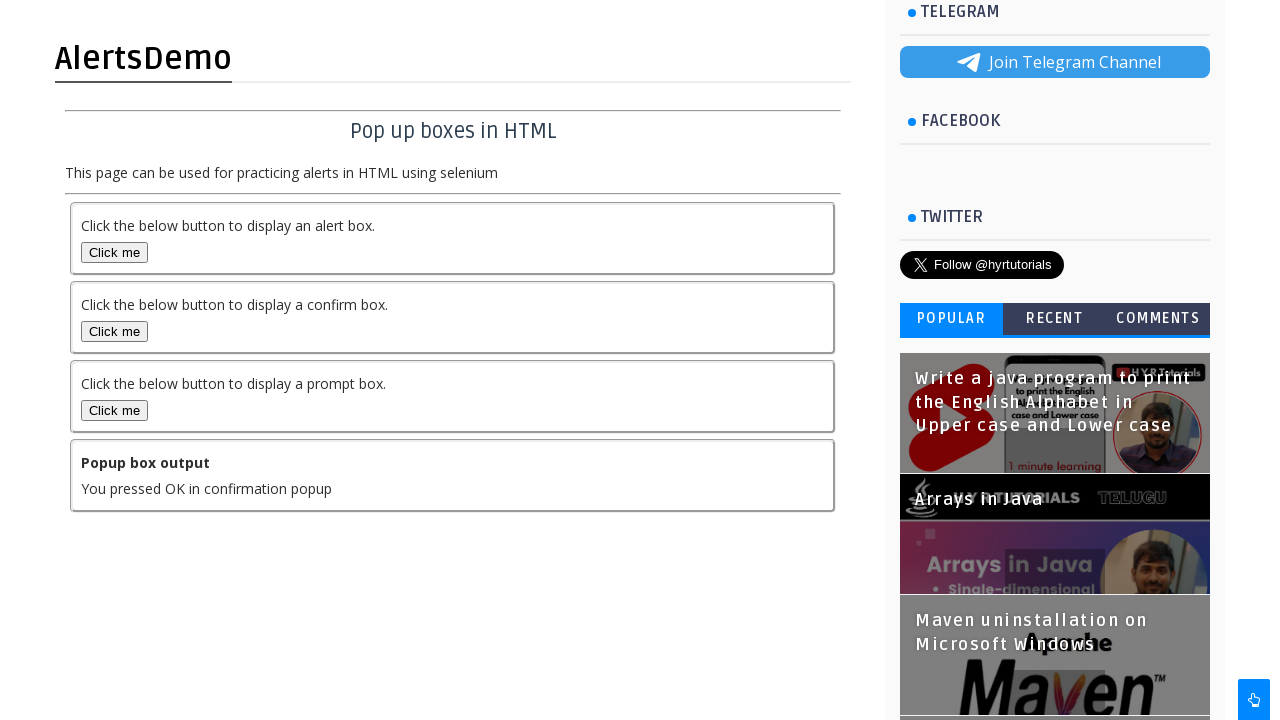